Tests drag and drop functionality on jQuery UI demo page by dragging an element and dropping it onto a target area

Starting URL: https://jqueryui.com/droppable/

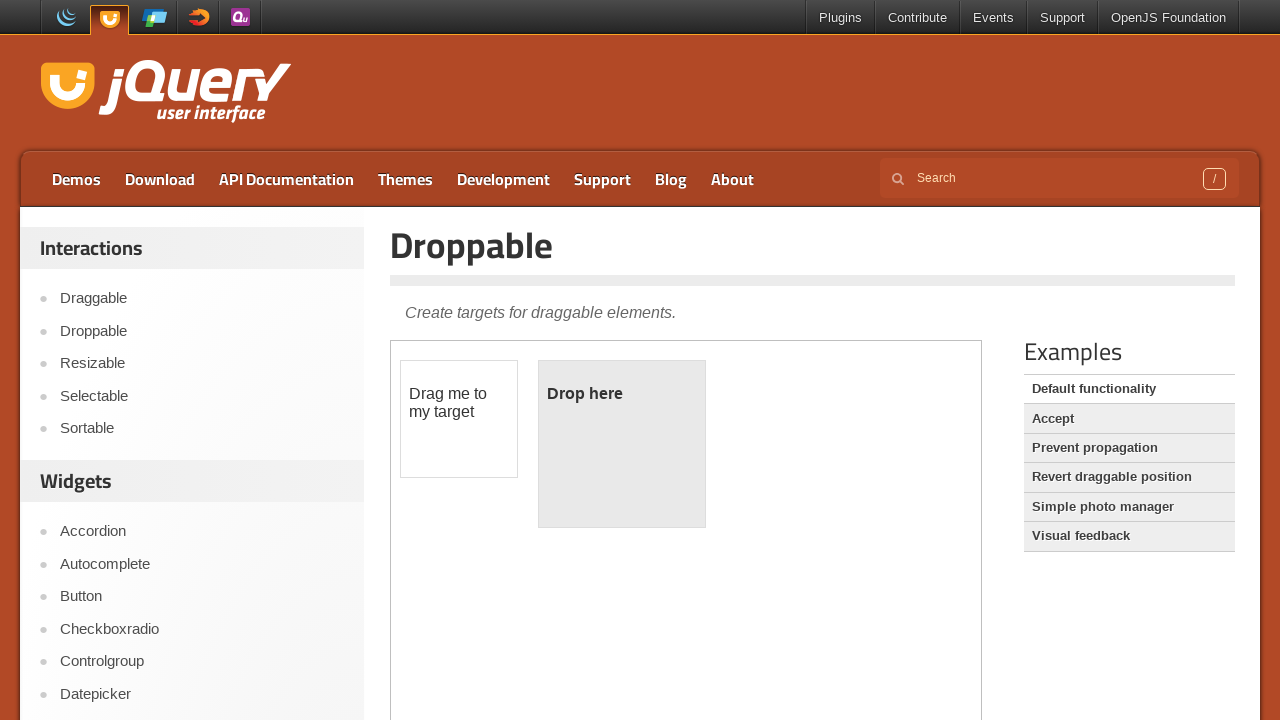

Located the iframe containing the drag and drop demo
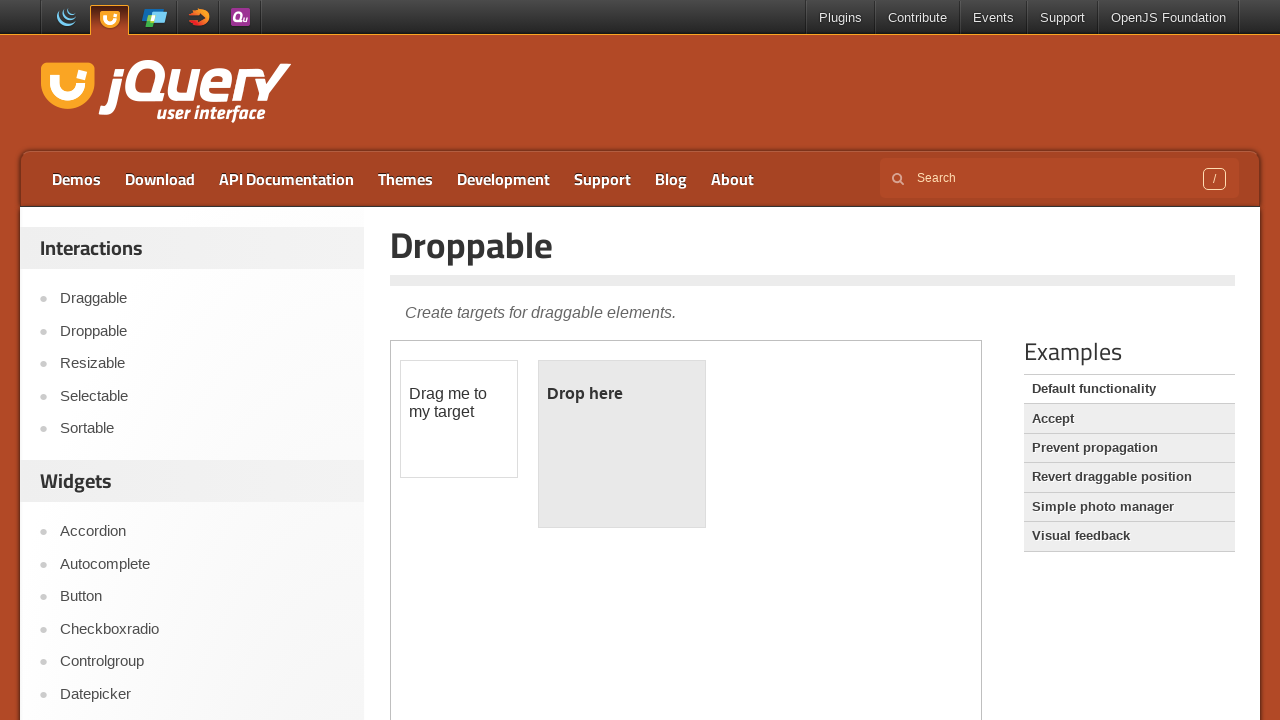

Located the draggable element 'Drag me'
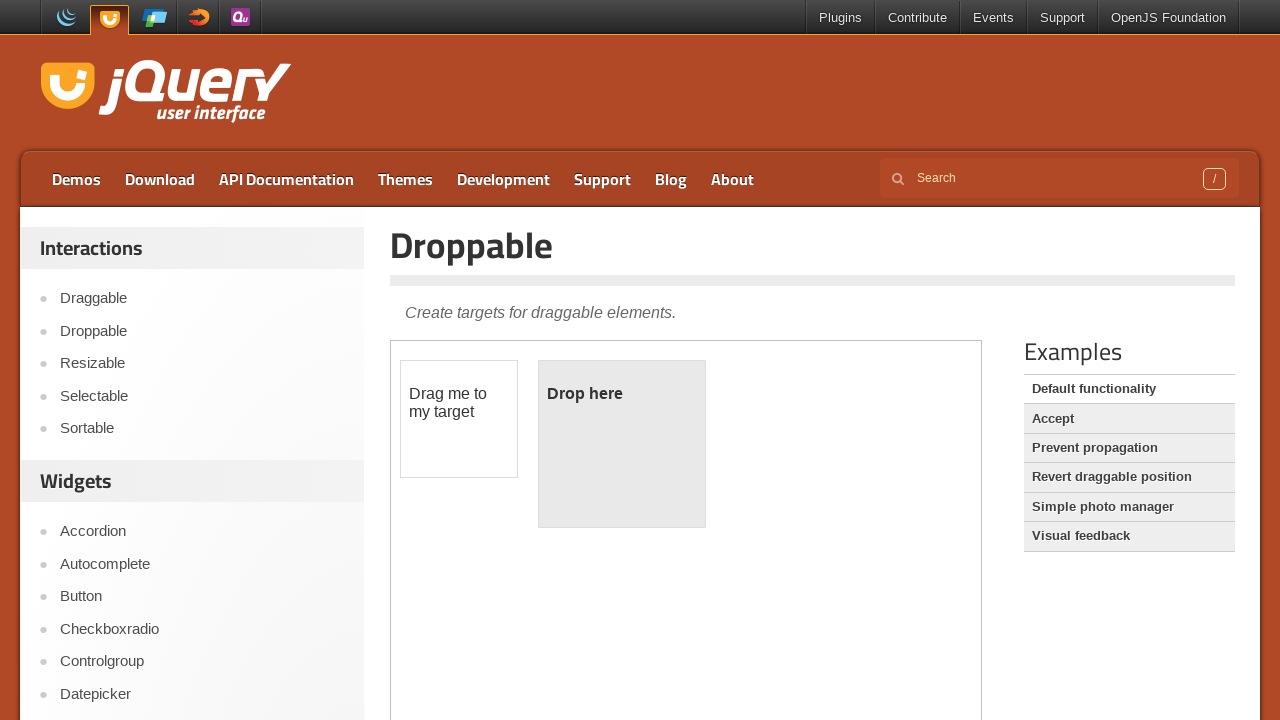

Located the droppable target area 'Drop'
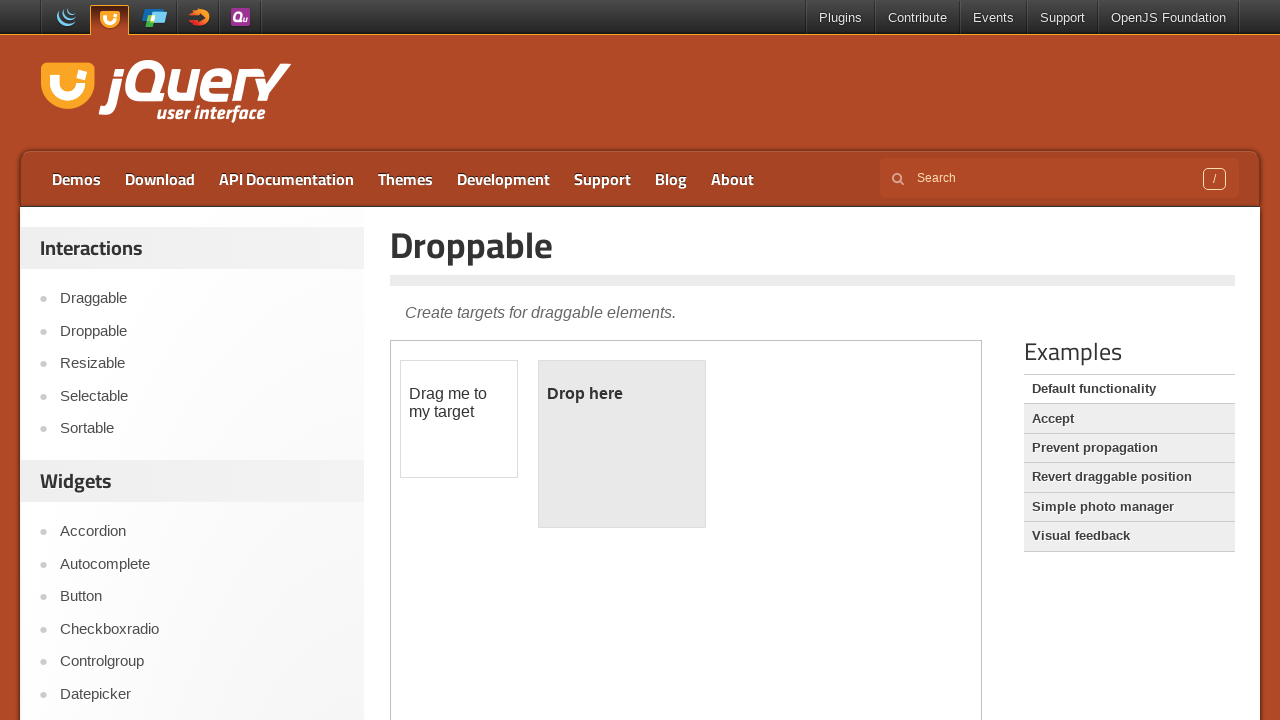

Dragged 'Drag me' element and dropped it onto the 'Drop' target area at (622, 394)
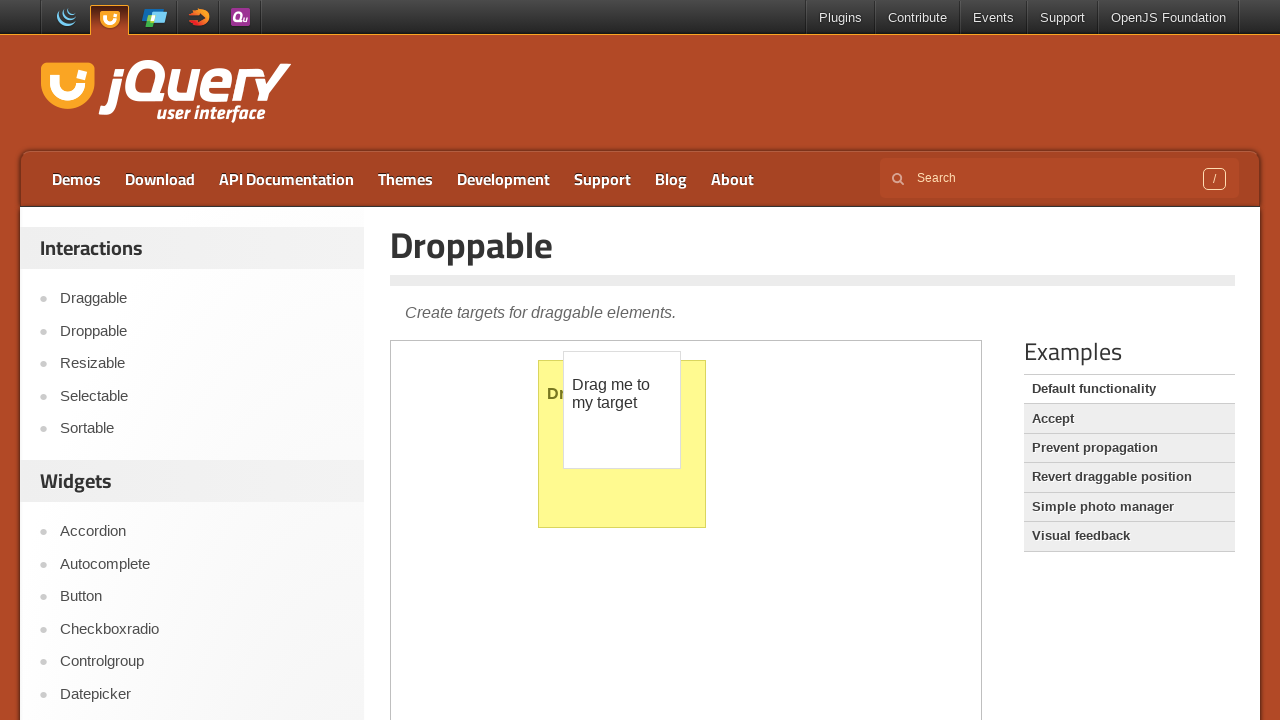

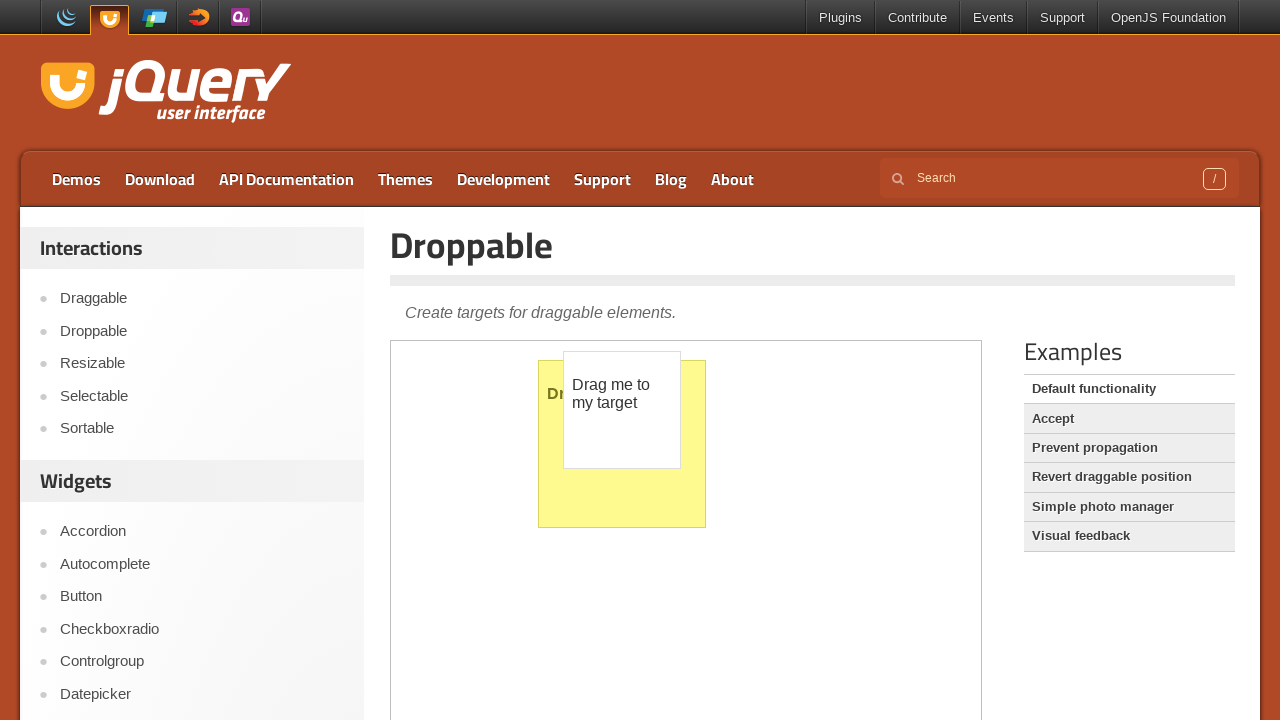